Tests interaction with a date picker control on the Chinese railway booking website by removing the readonly attribute via JavaScript and entering a date value.

Starting URL: https://www.12306.cn/index/

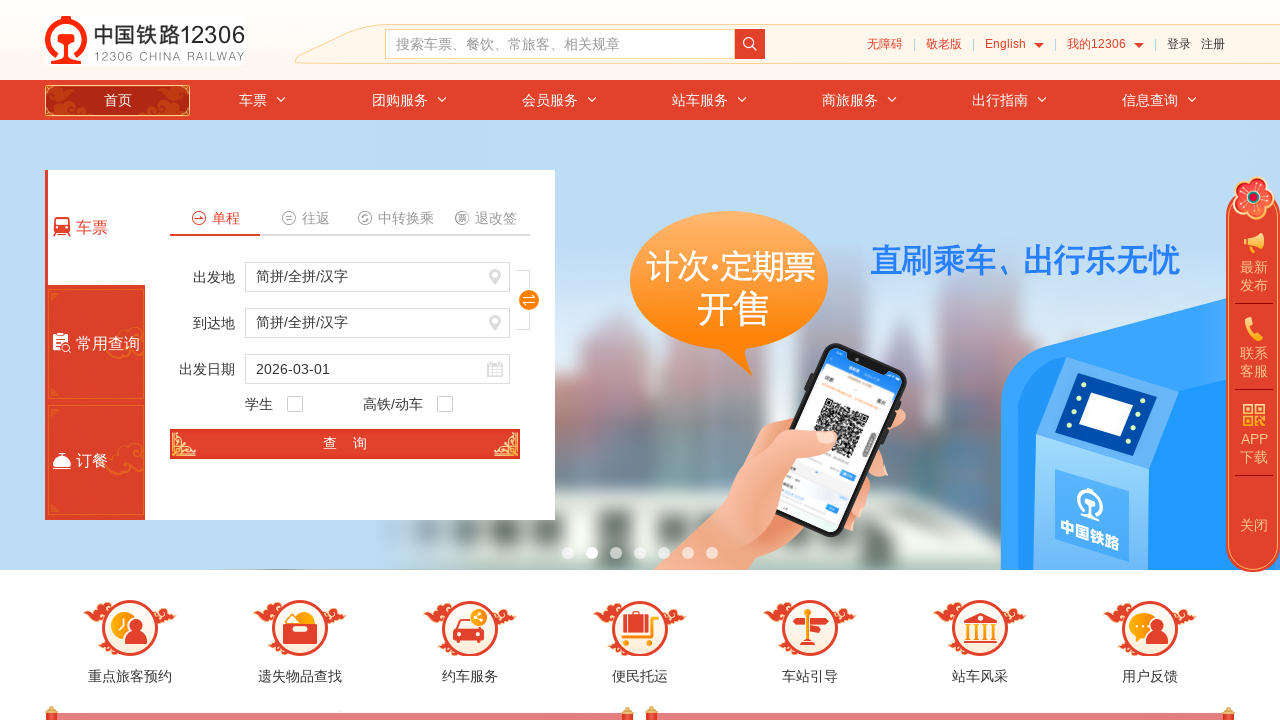

Removed readonly attribute from date input field using JavaScript
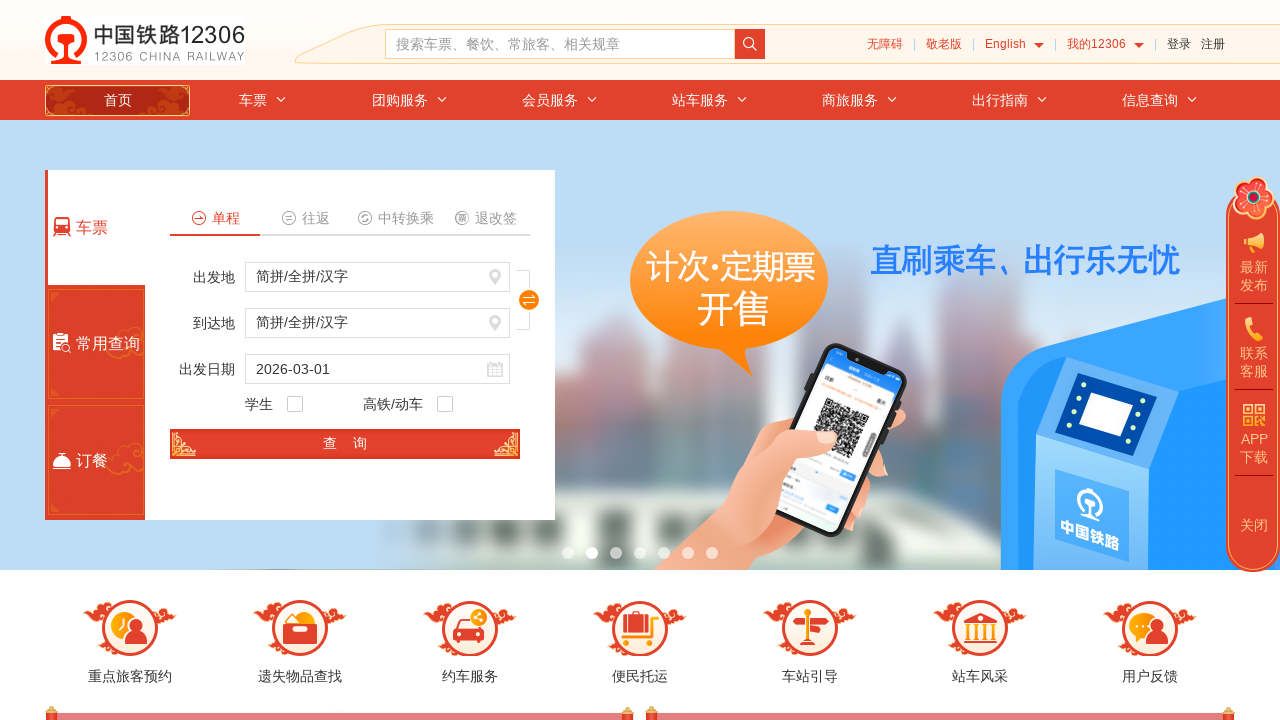

Cleared the date input field on #train_date
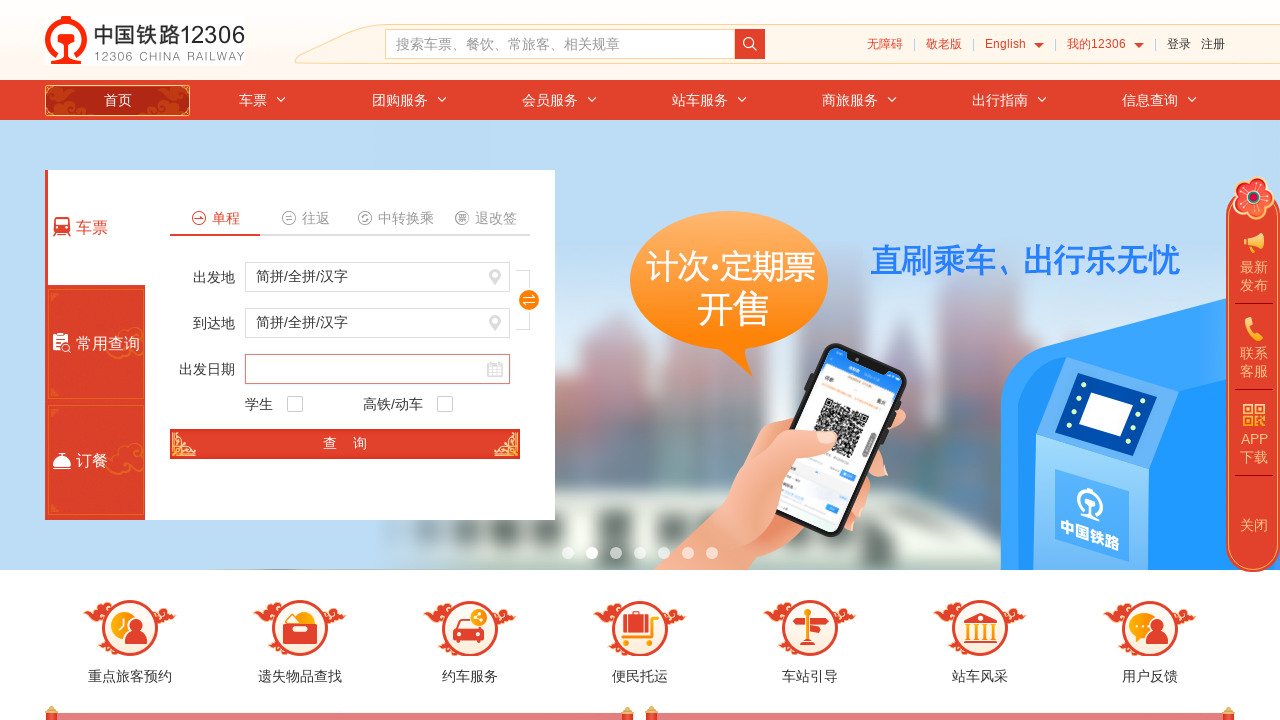

Entered date '2024-06-15' into the train date picker on #train_date
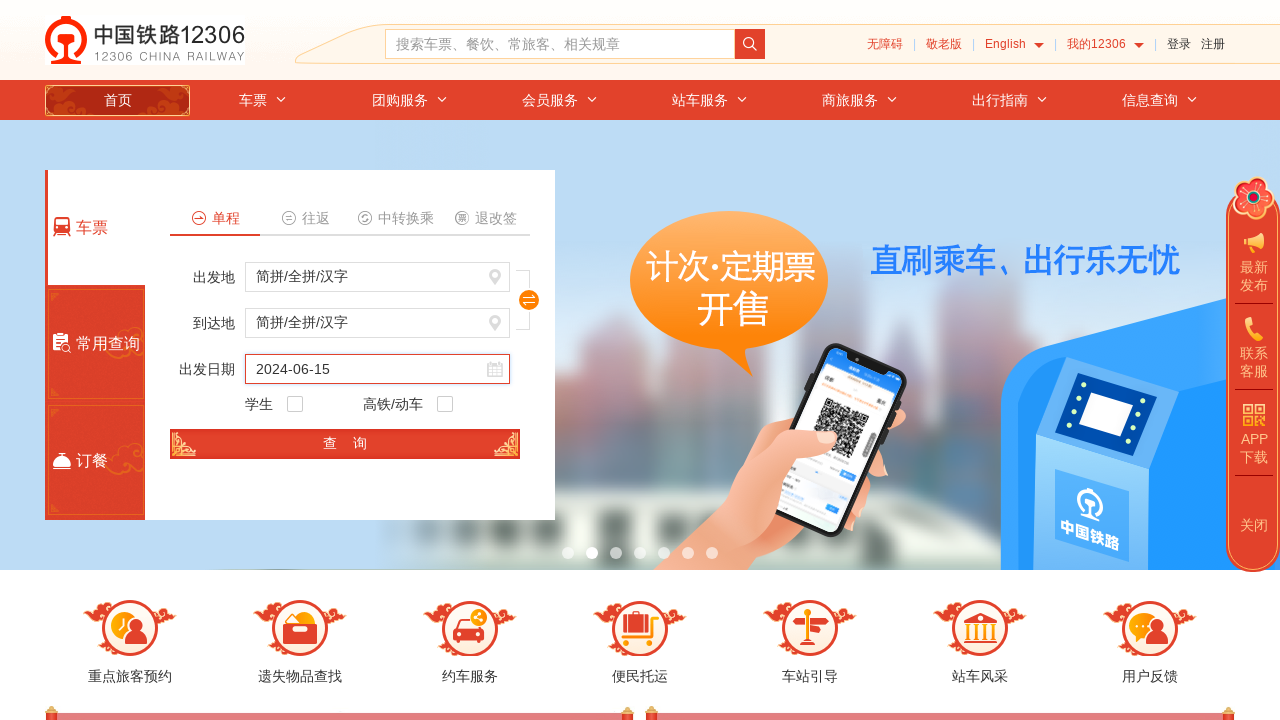

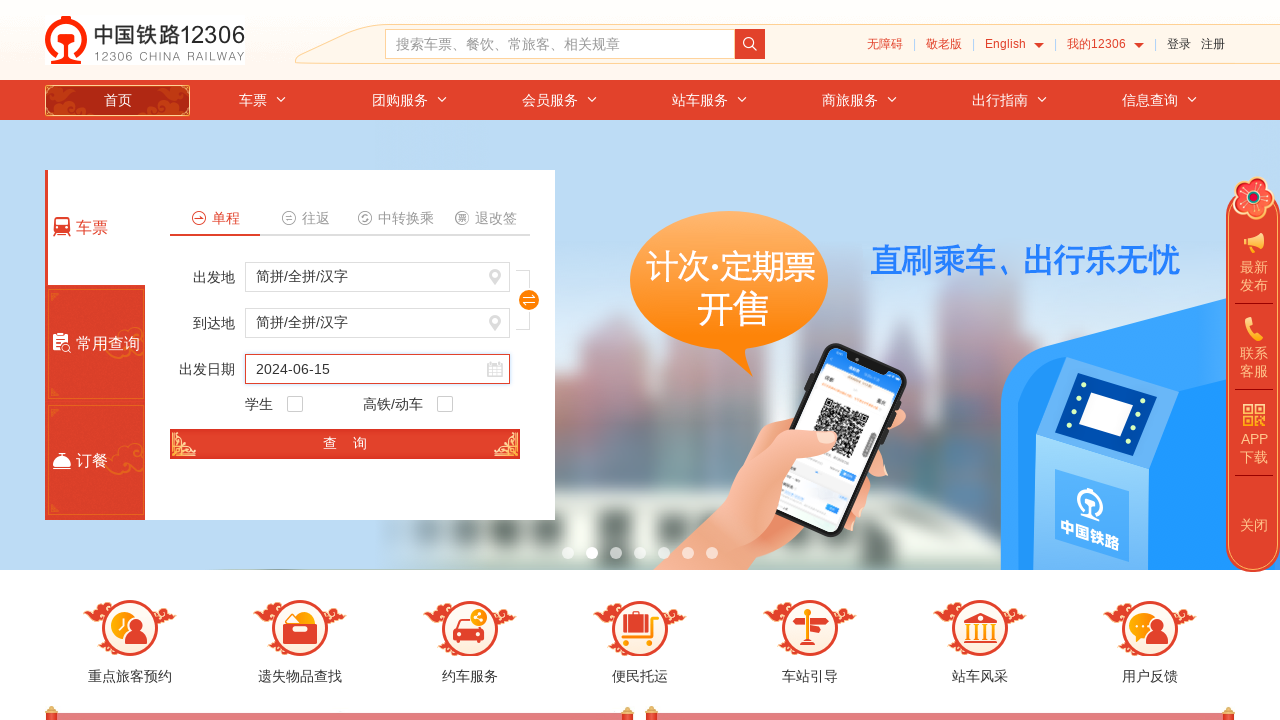